Tests adding a task "Aprender Selenium" to the todo list and verifies it was added successfully

Starting URL: https://lambdatest.github.io/sample-todo-app/

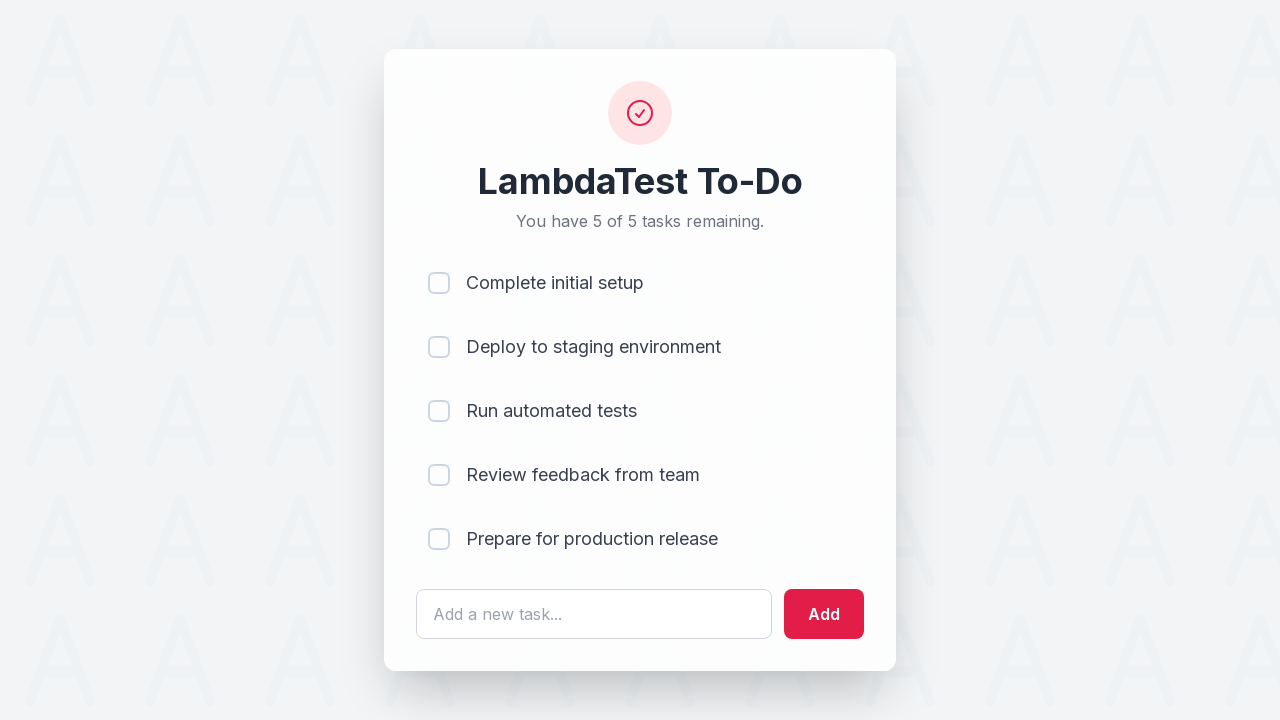

Filled todo input field with 'Aprender Selenium' on #sampletodotext
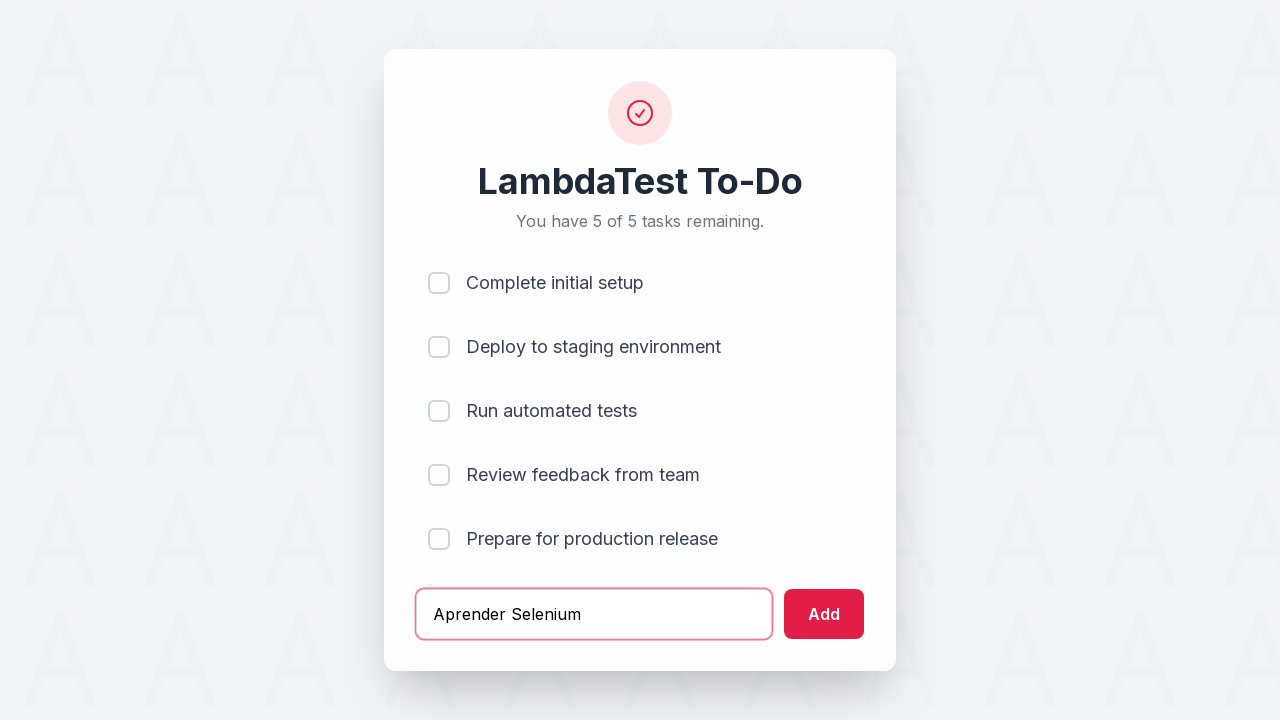

Pressed Enter to add the task on #sampletodotext
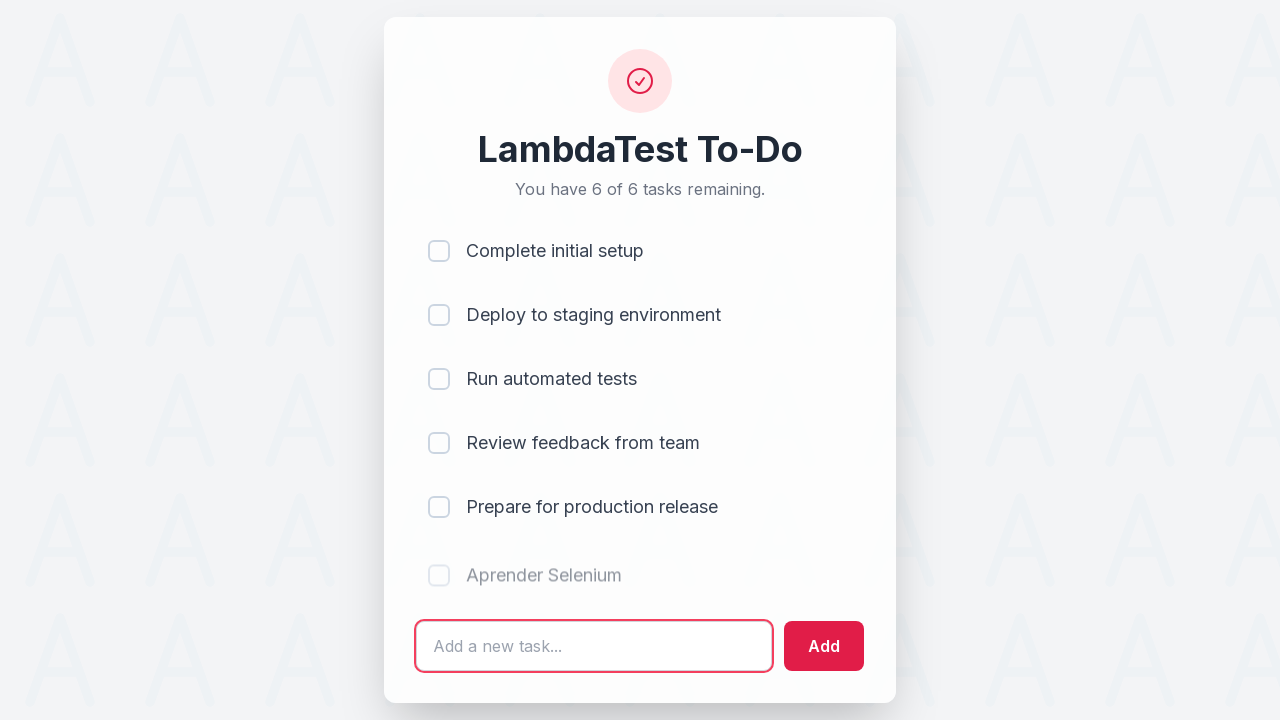

Task 'Aprender Selenium' successfully added to the todo list
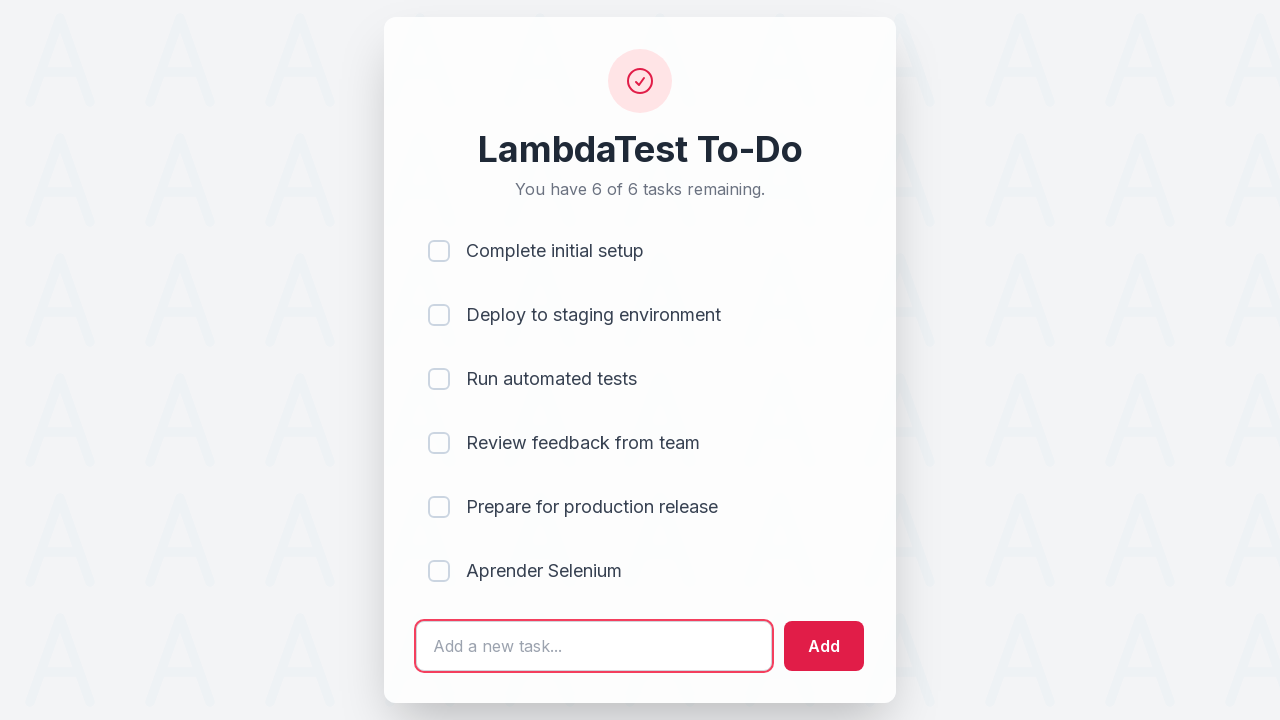

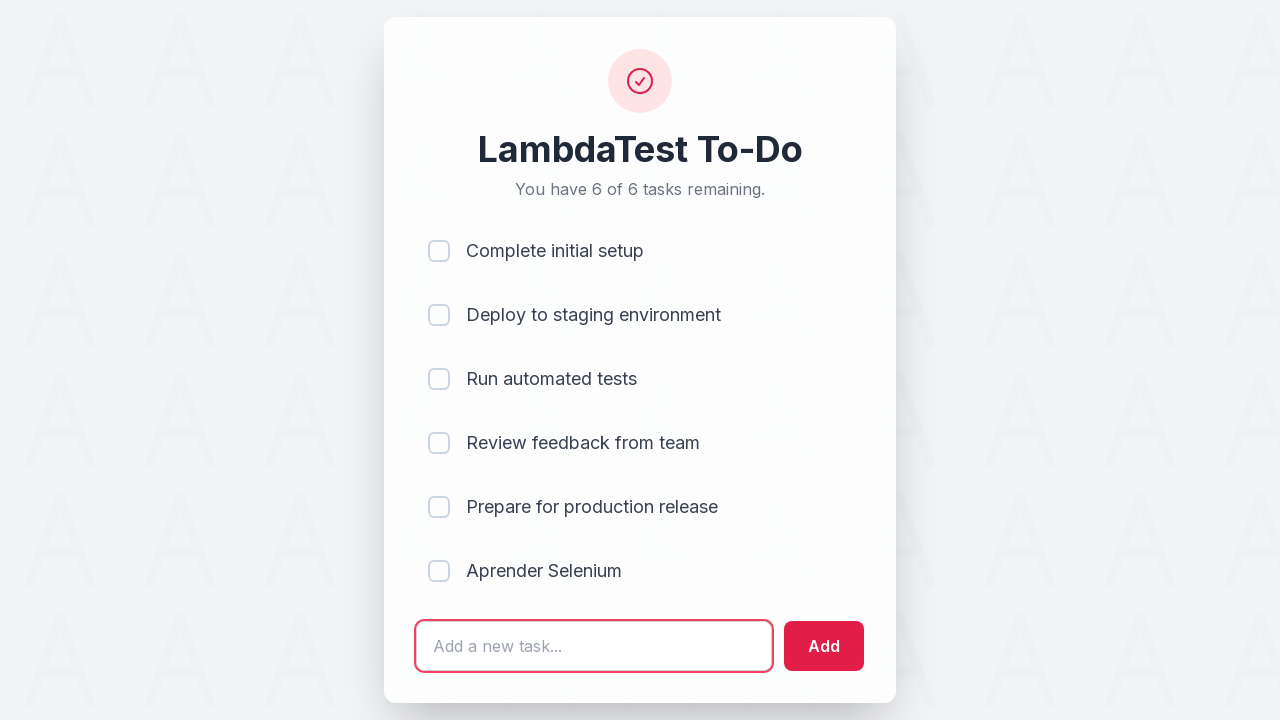